Tests the Ctrl+Z (undo) keyboard shortcut functionality by typing text into a textarea and then pressing Ctrl+Z to undo the input

Starting URL: https://omayo.blogspot.com/

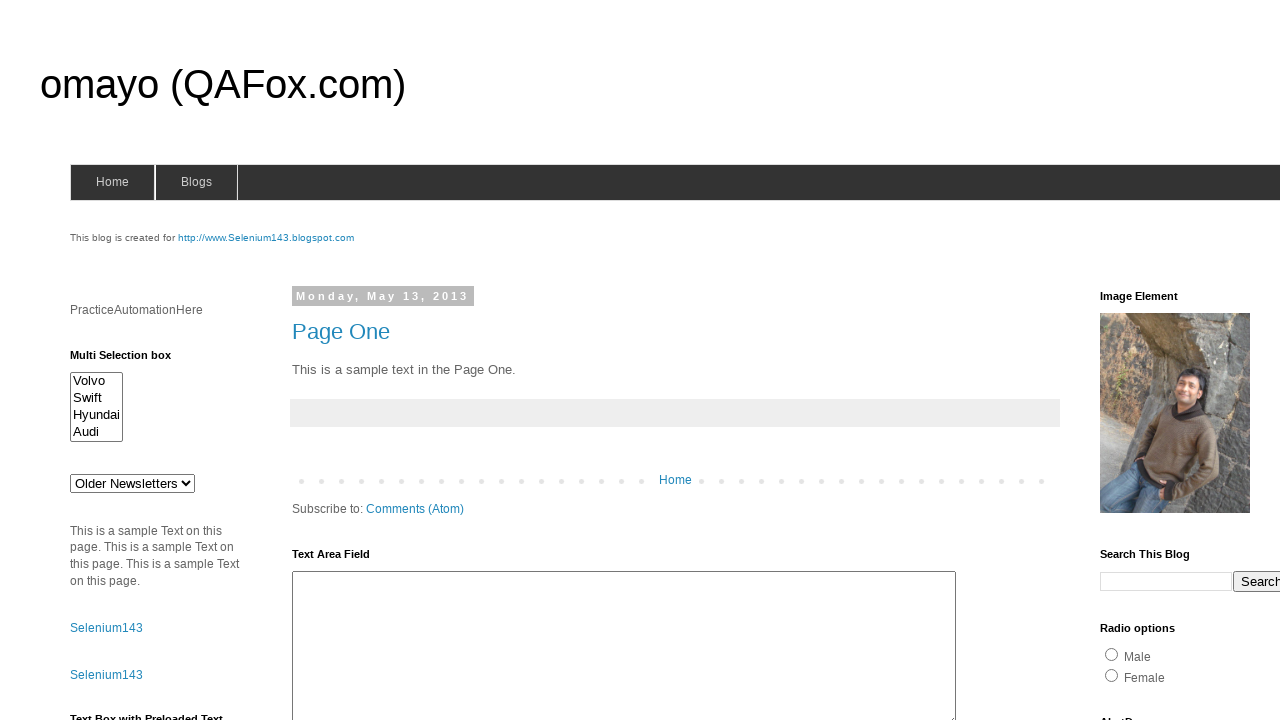

Filled textarea with 'Hello world' on textarea#ta1
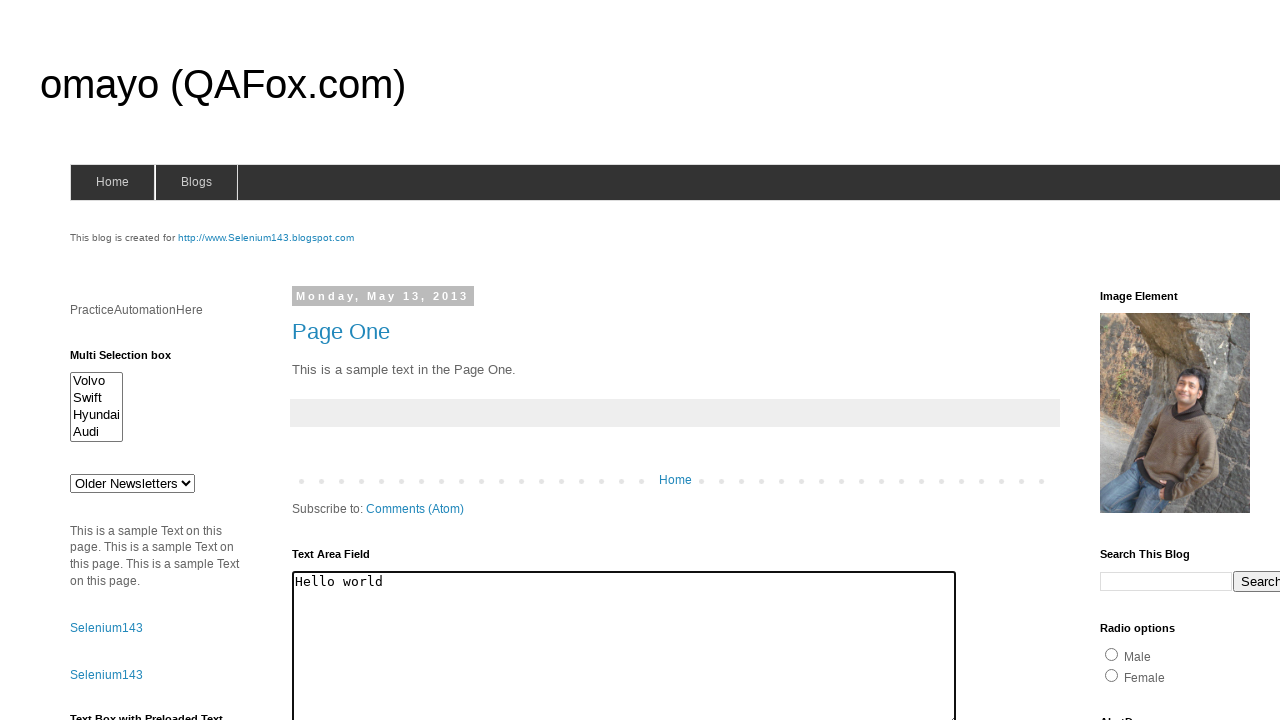

Waited 1 second for text to be fully entered
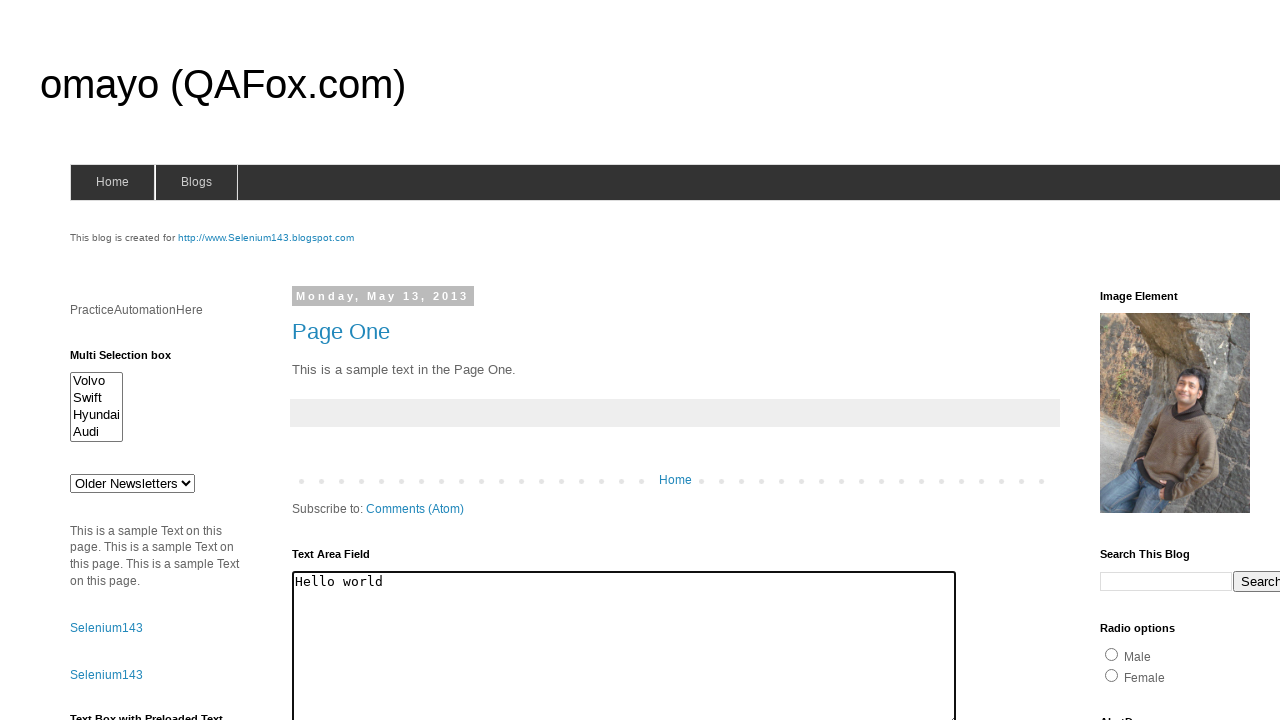

Pressed Ctrl+Z to undo text input on textarea#ta1
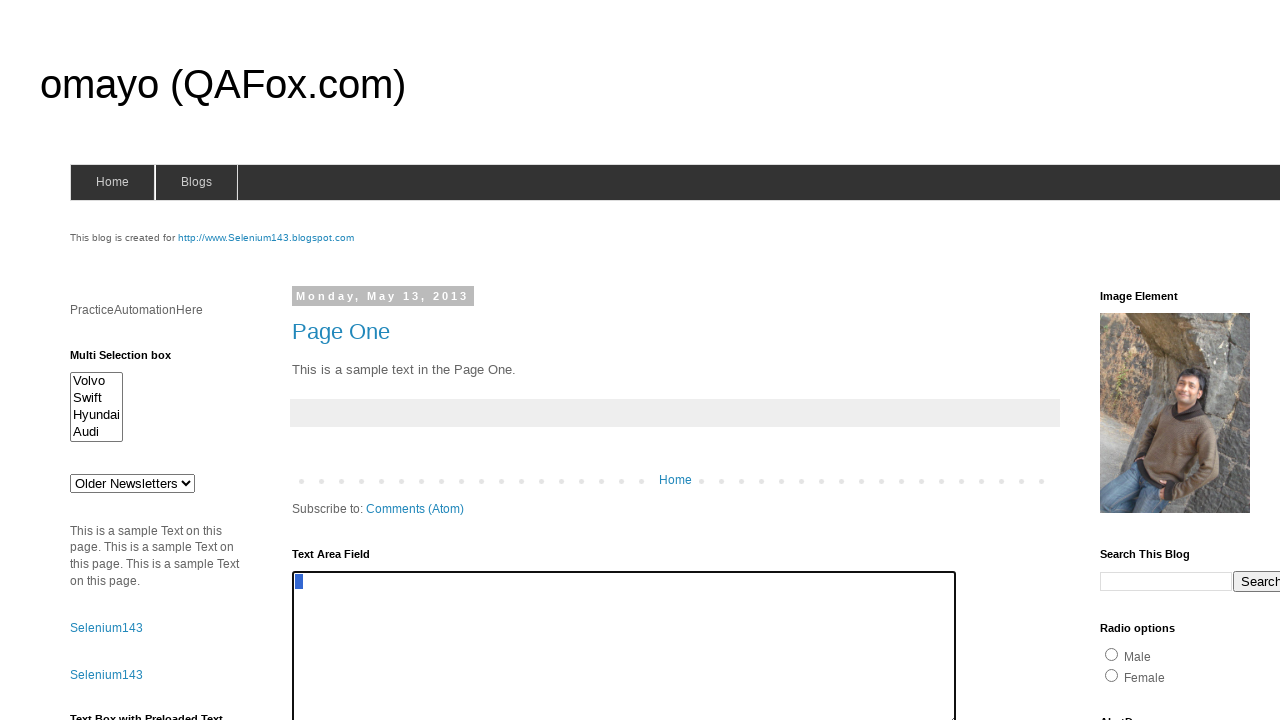

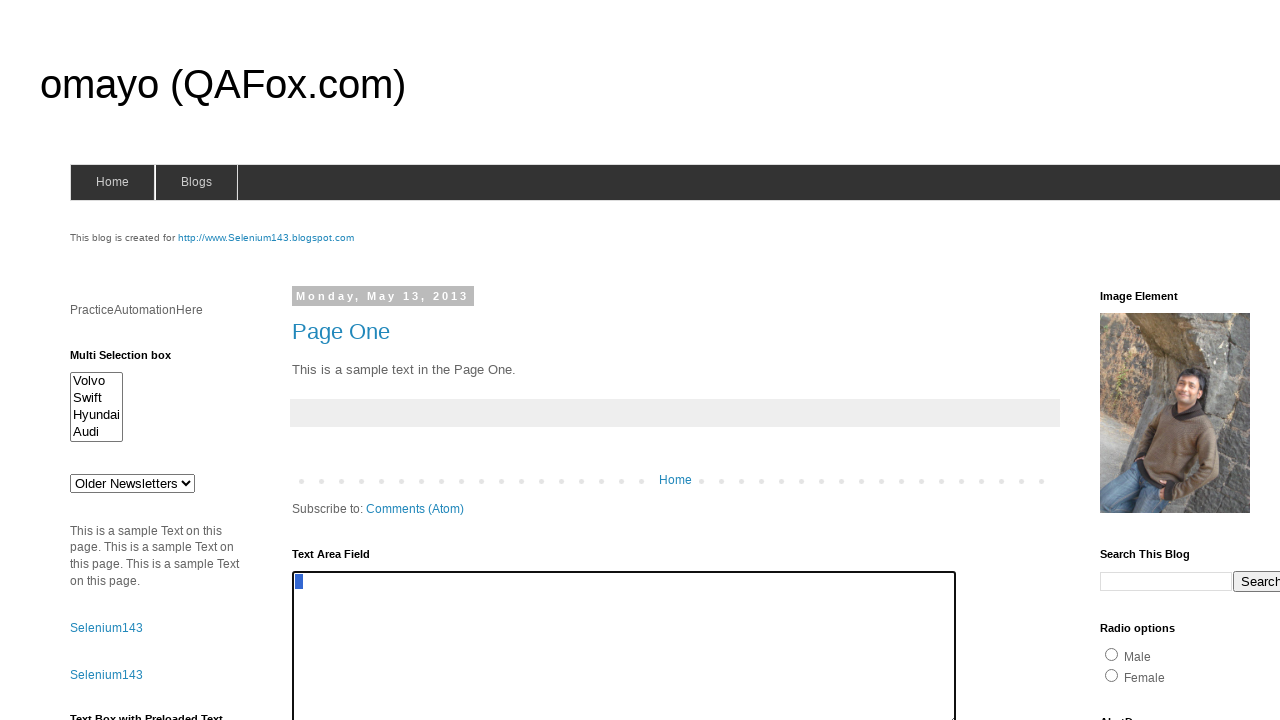